Tests single-select dropdown functionality by selecting a value and verifying the selection

Starting URL: http://automationbykrishna.com/index.html

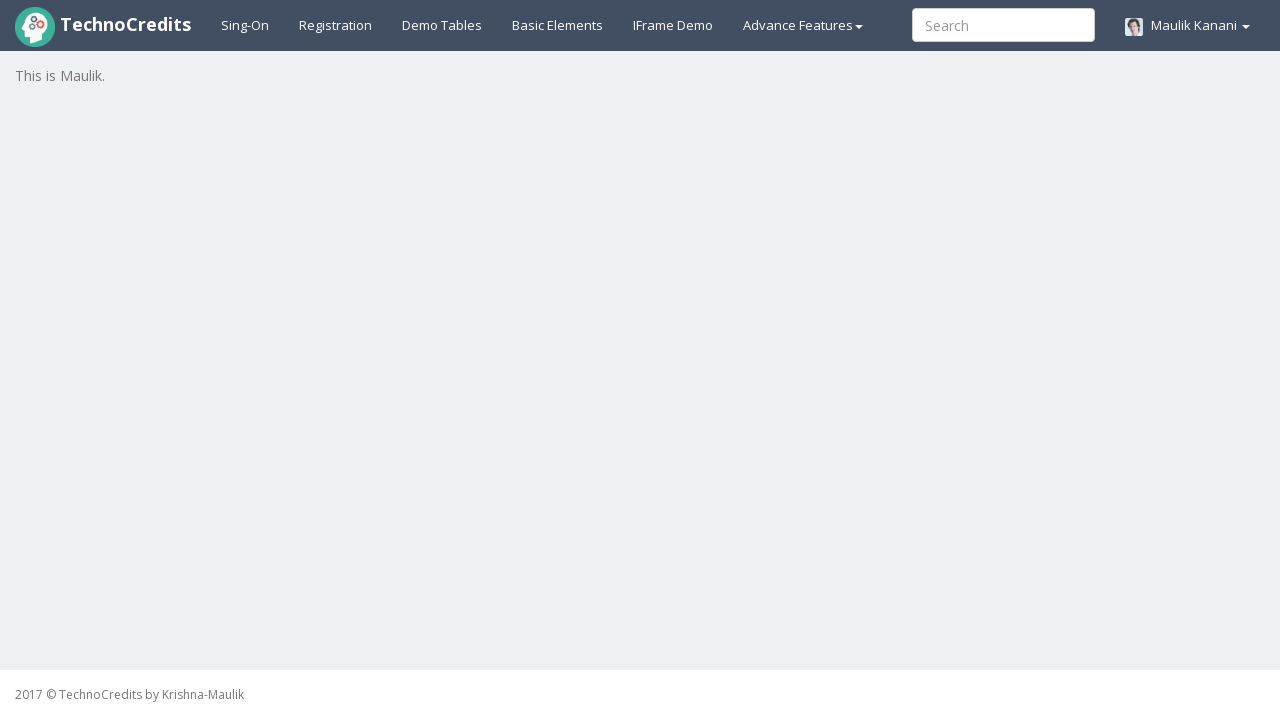

Clicked on Basic elements tab at (558, 25) on a#basicelements
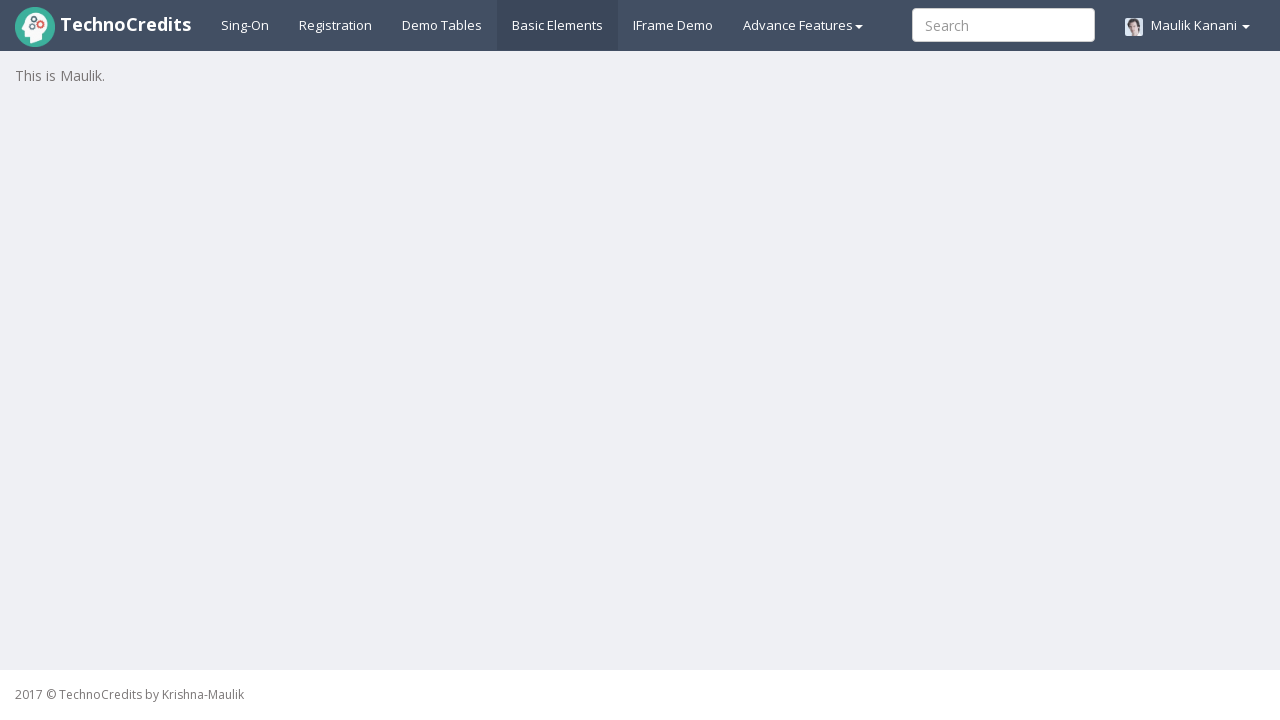

Single-select dropdown became visible
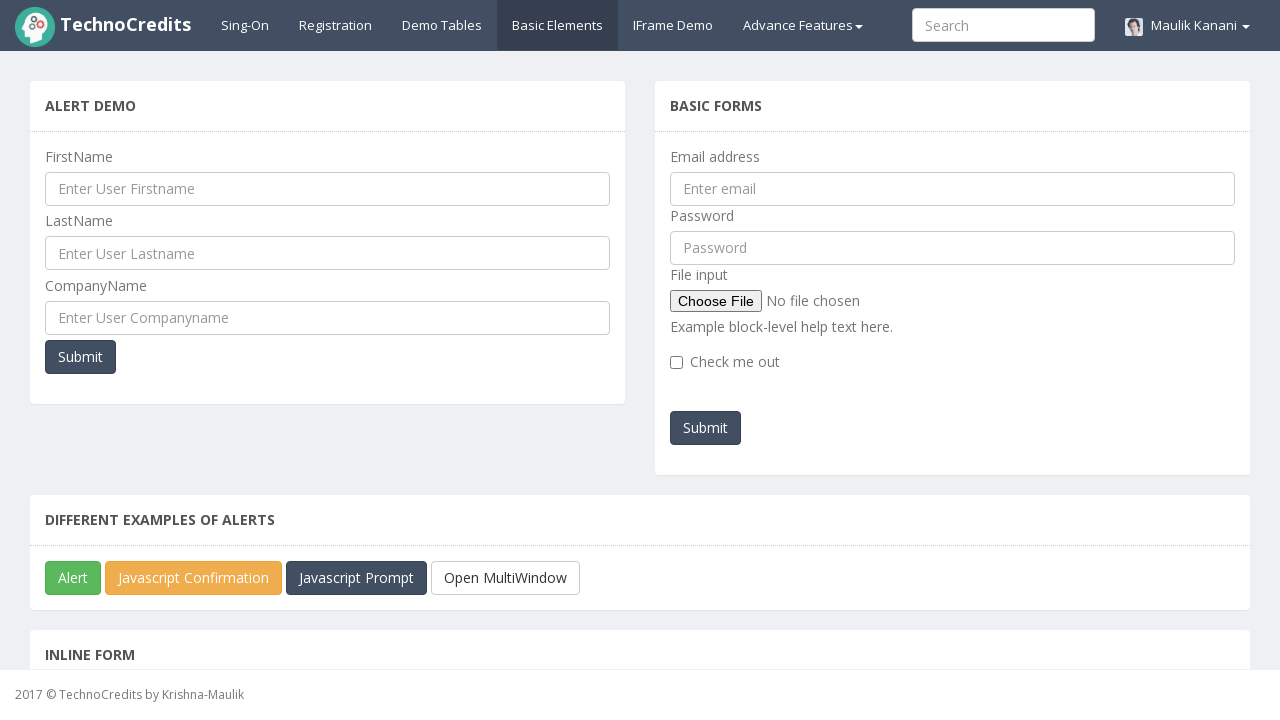

Located single-select dropdown element
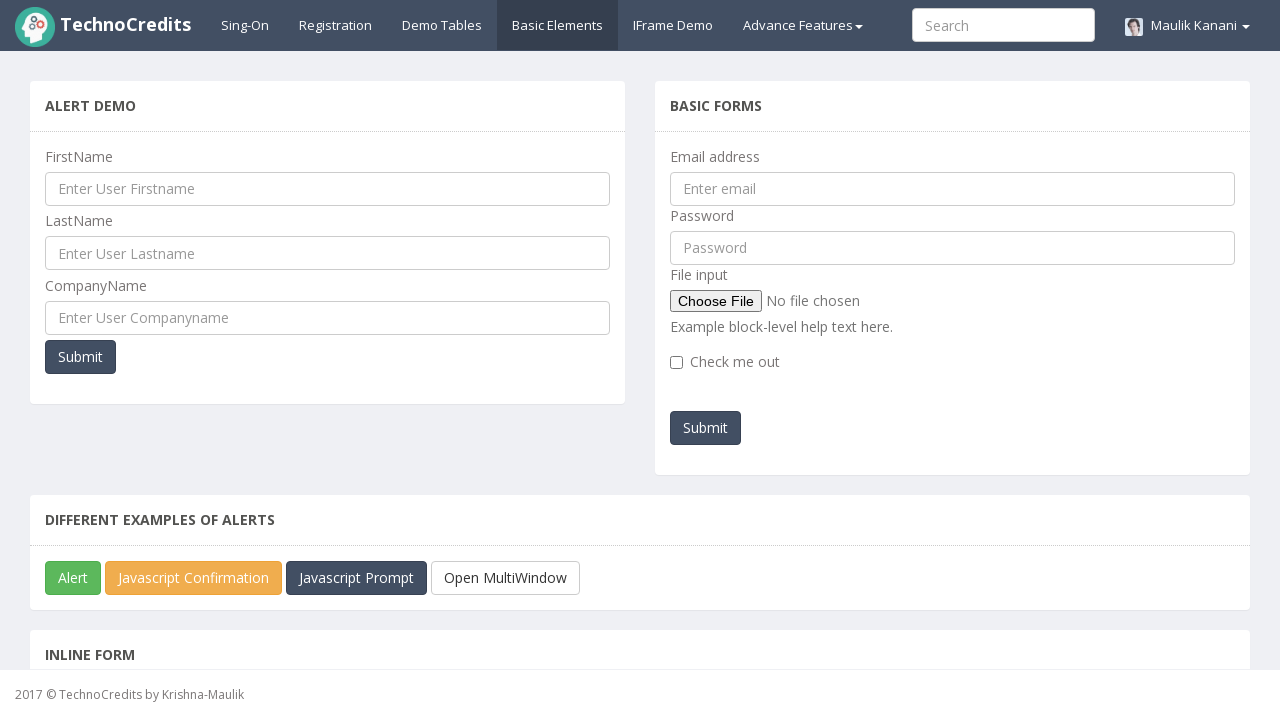

Scrolled dropdown into view if needed
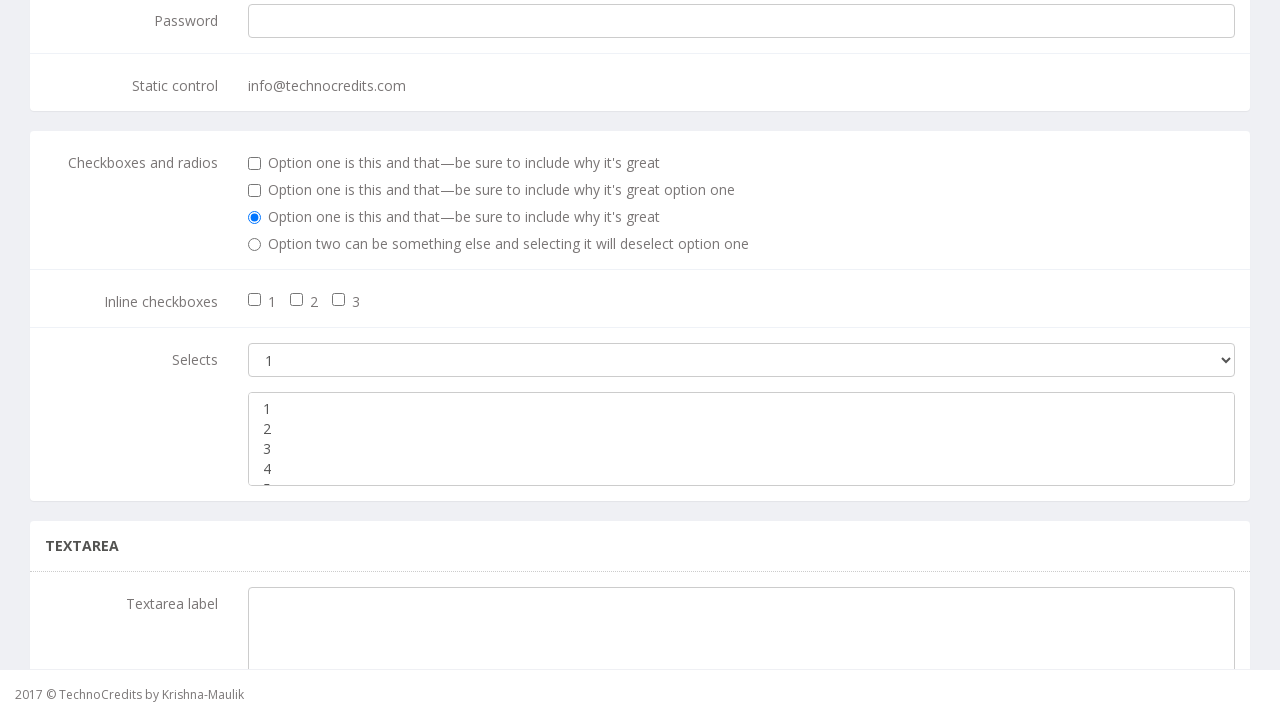

Selected value '3' from single-select dropdown on select.form-control.m-bot15
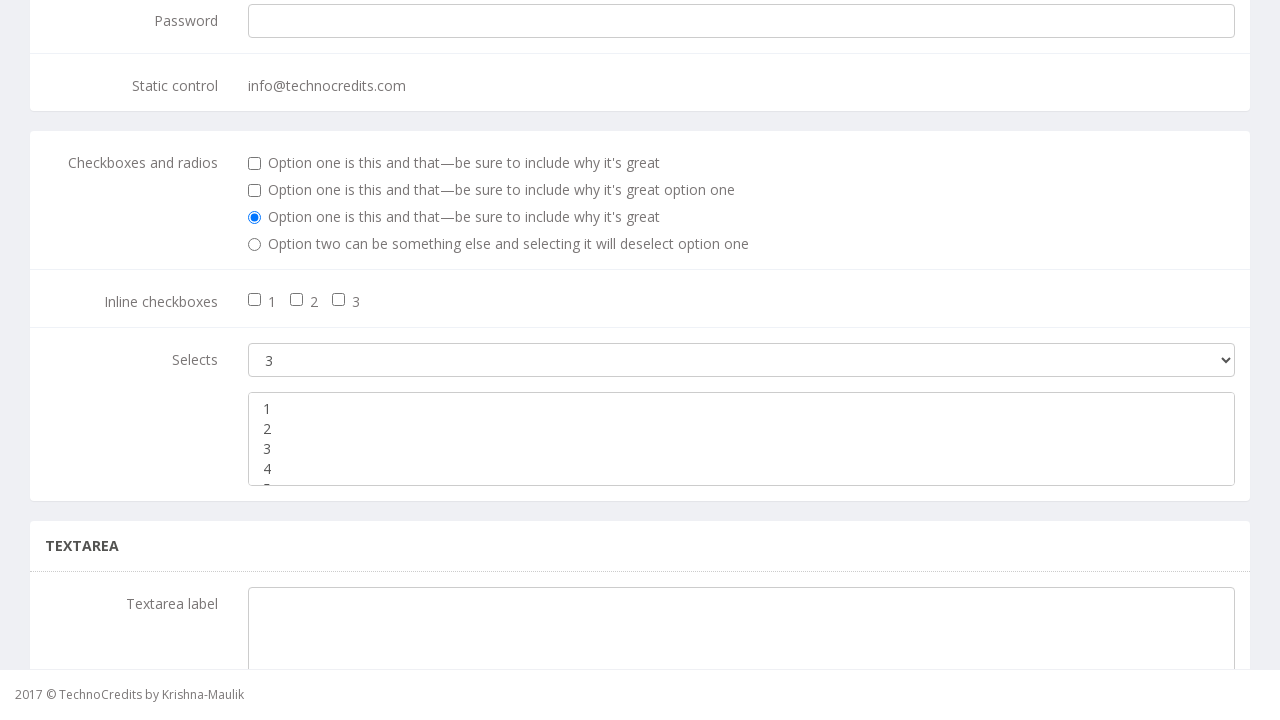

Retrieved selected value from dropdown
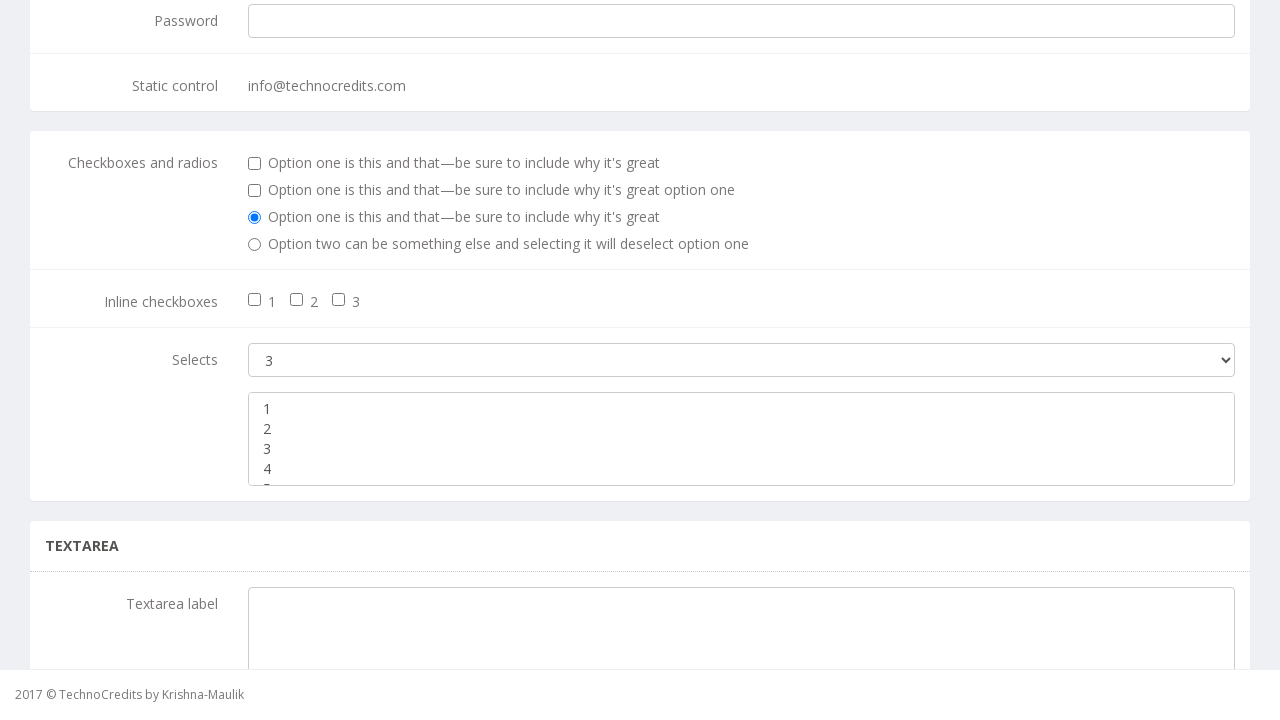

Verified that dropdown selection equals '3'
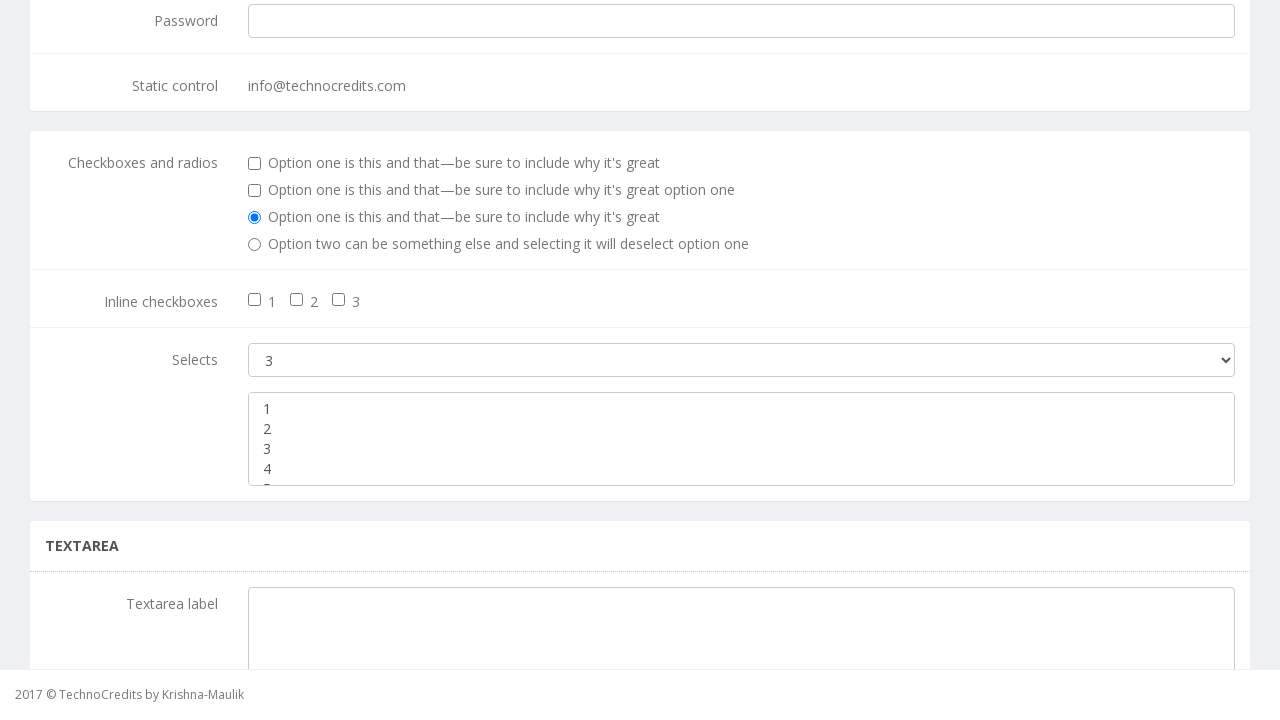

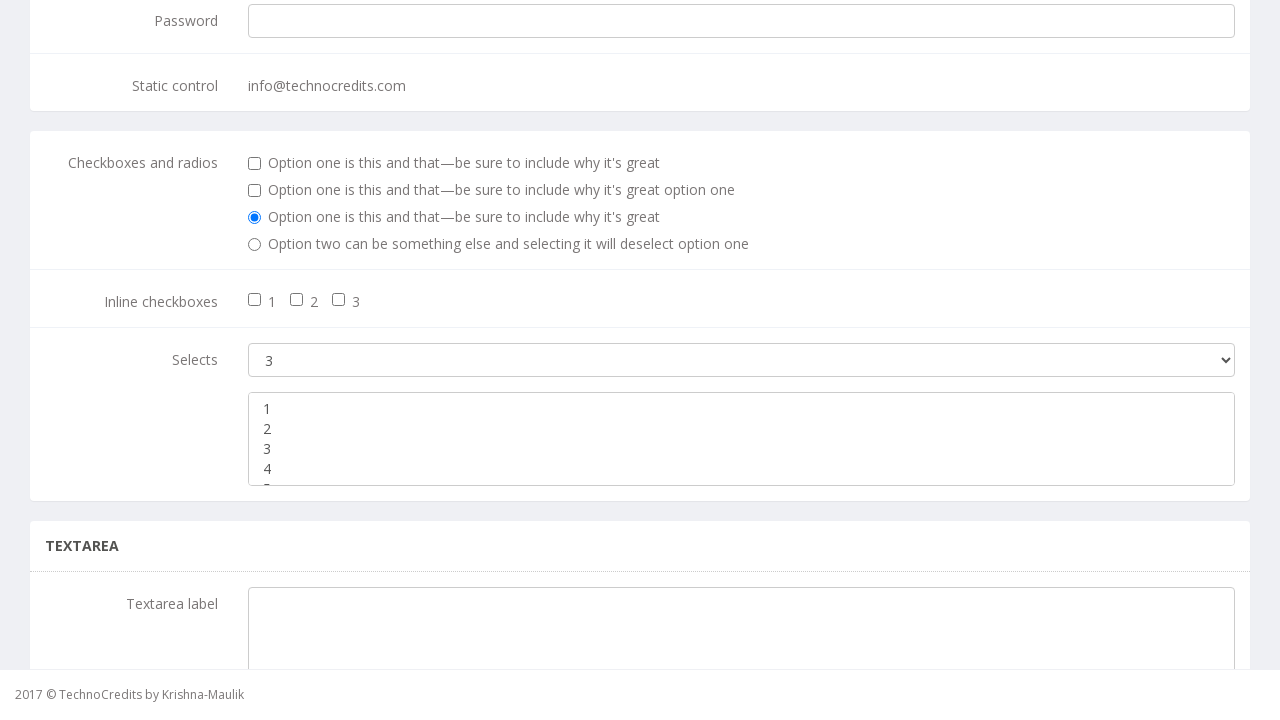